Tests a demo login form by filling username and password fields, submitting the form, and verifying that the URL changes to example.com

Starting URL: https://www.stealmylogin.com/demo.html

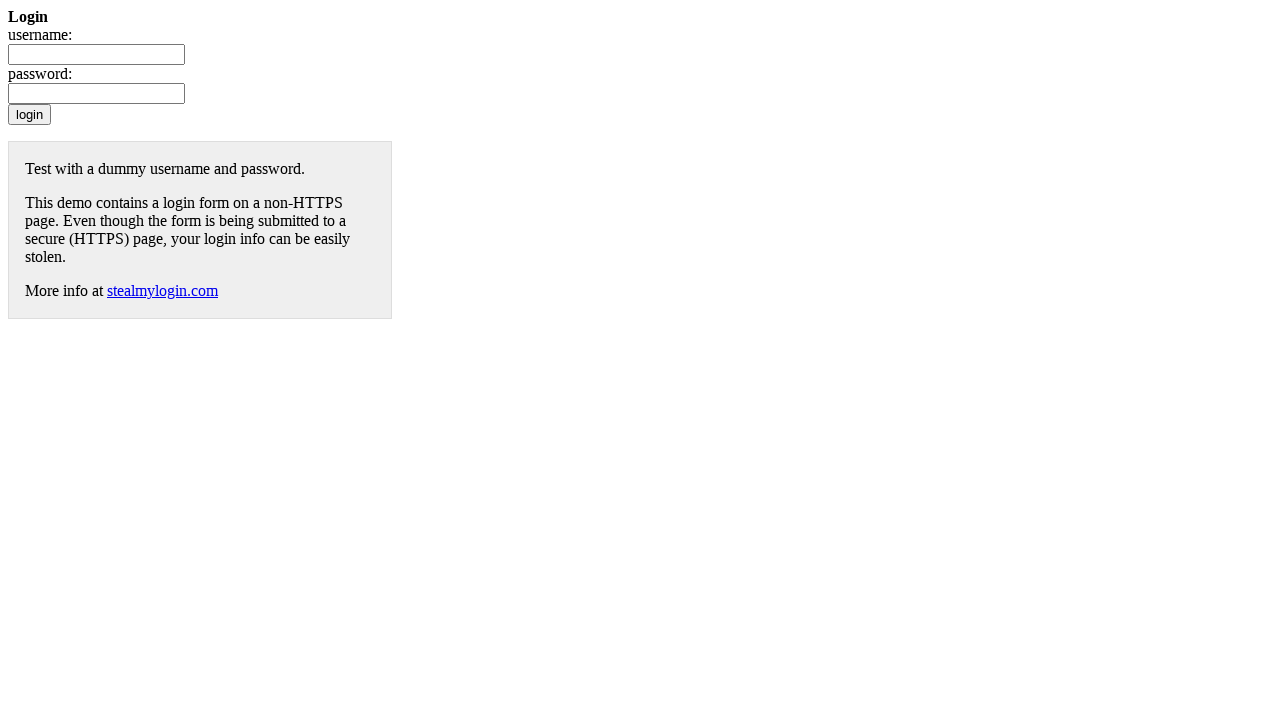

Filled username field with 'testuser123' on input[name='username']
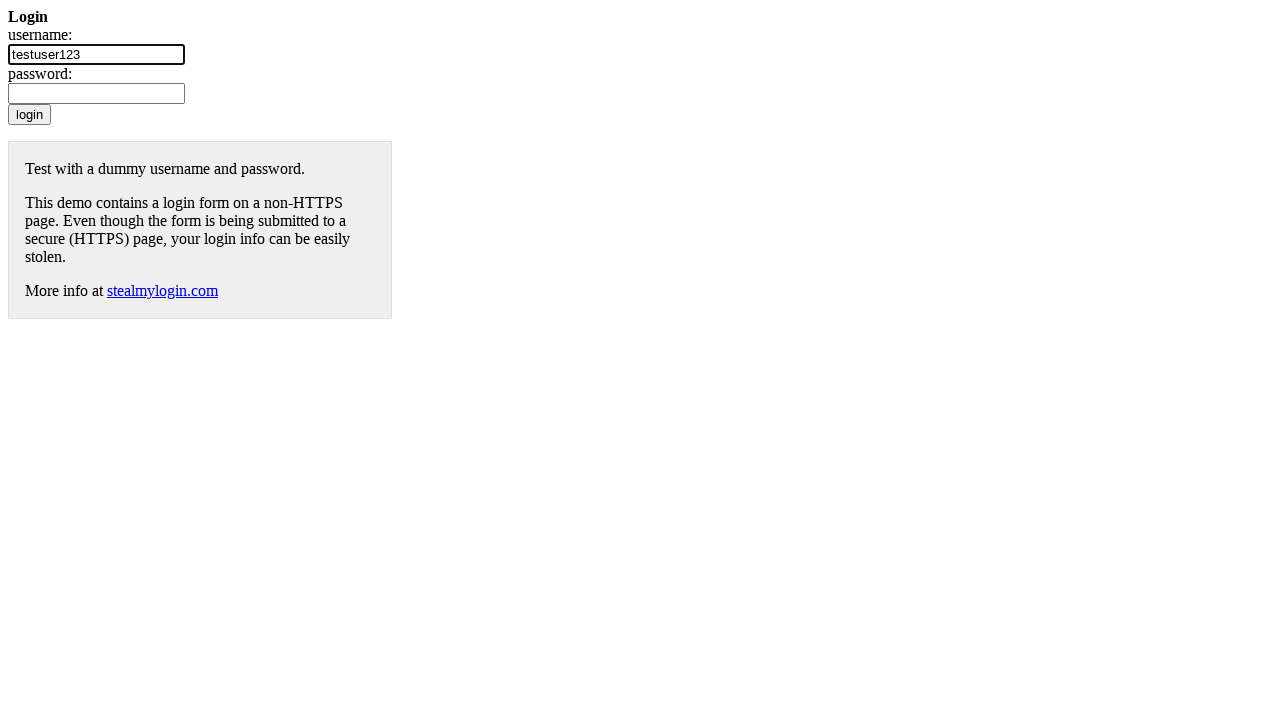

Filled password field with 'testpass456' on input[name='password']
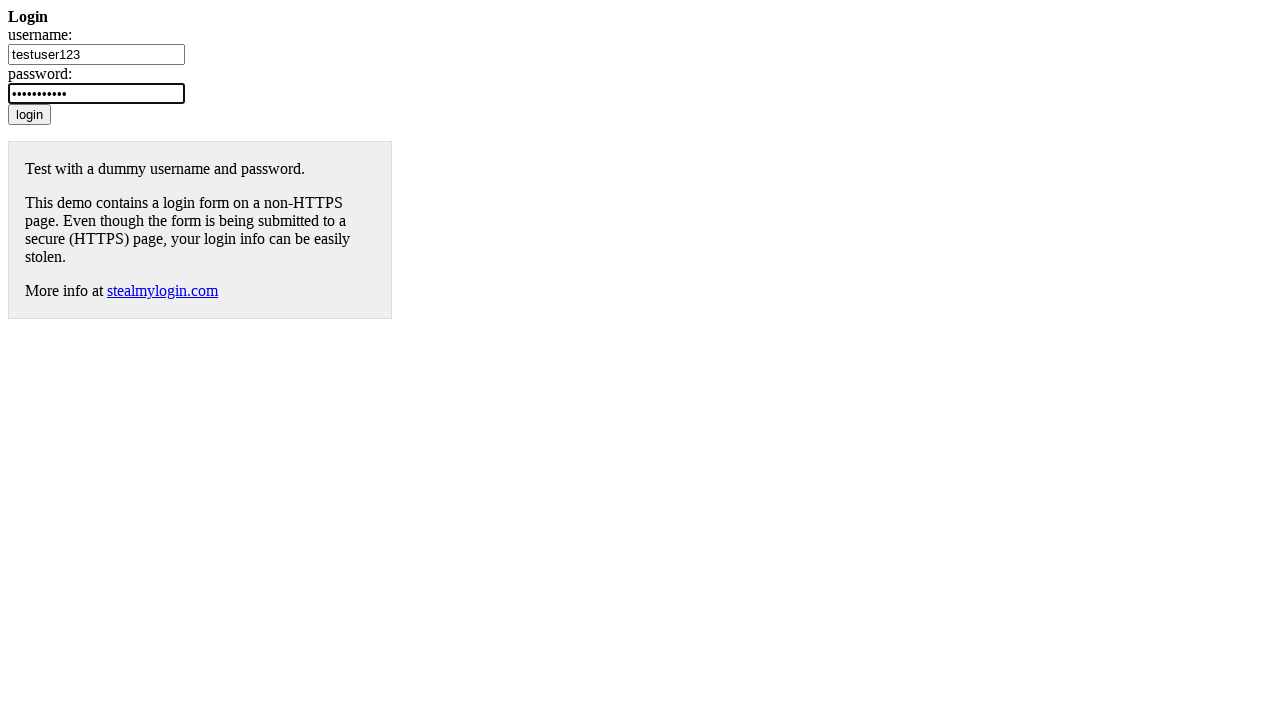

Clicked submit button to submit login form at (30, 114) on xpath=/html/body/form/input[3]
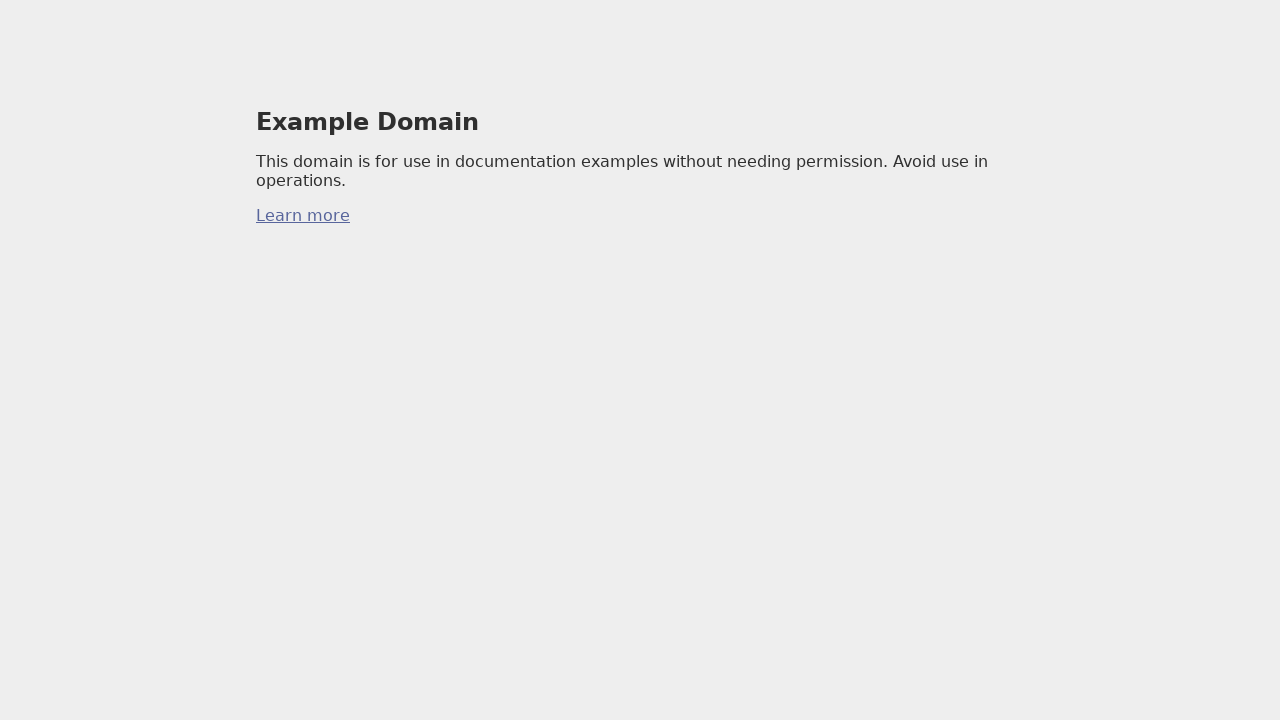

Waited for network idle state after form submission
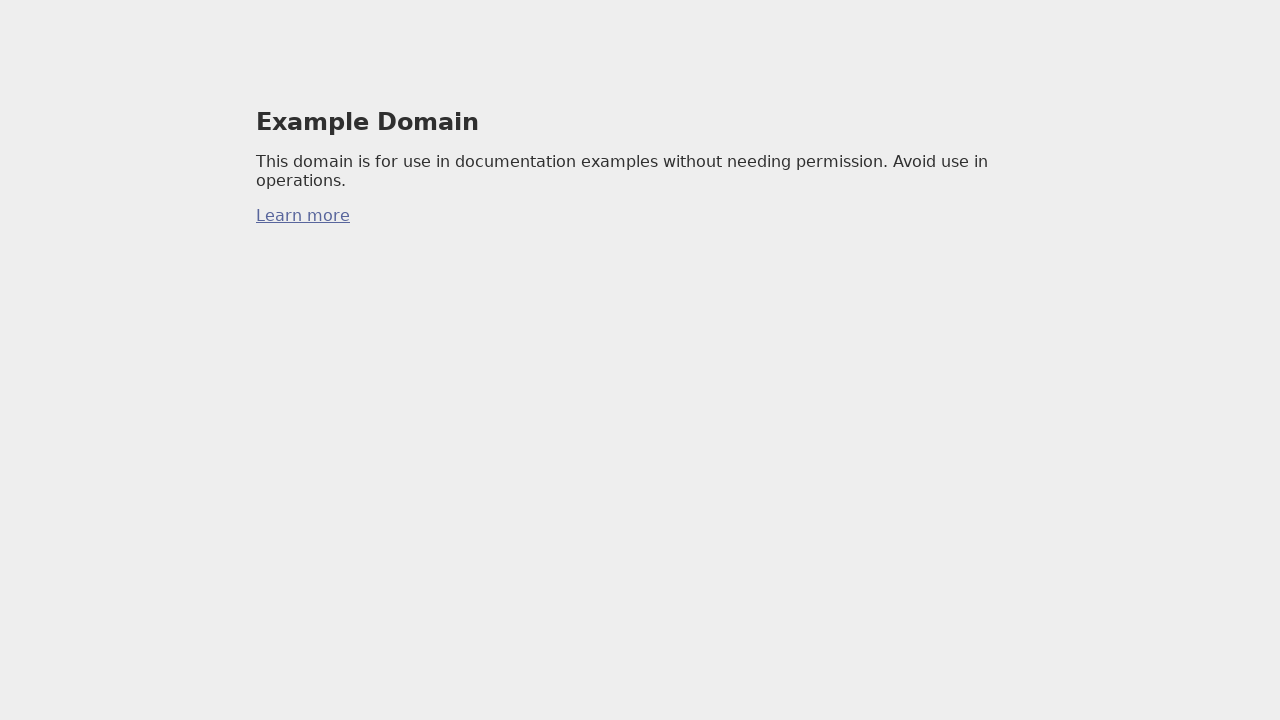

Retrieved current URL: https://example.com/
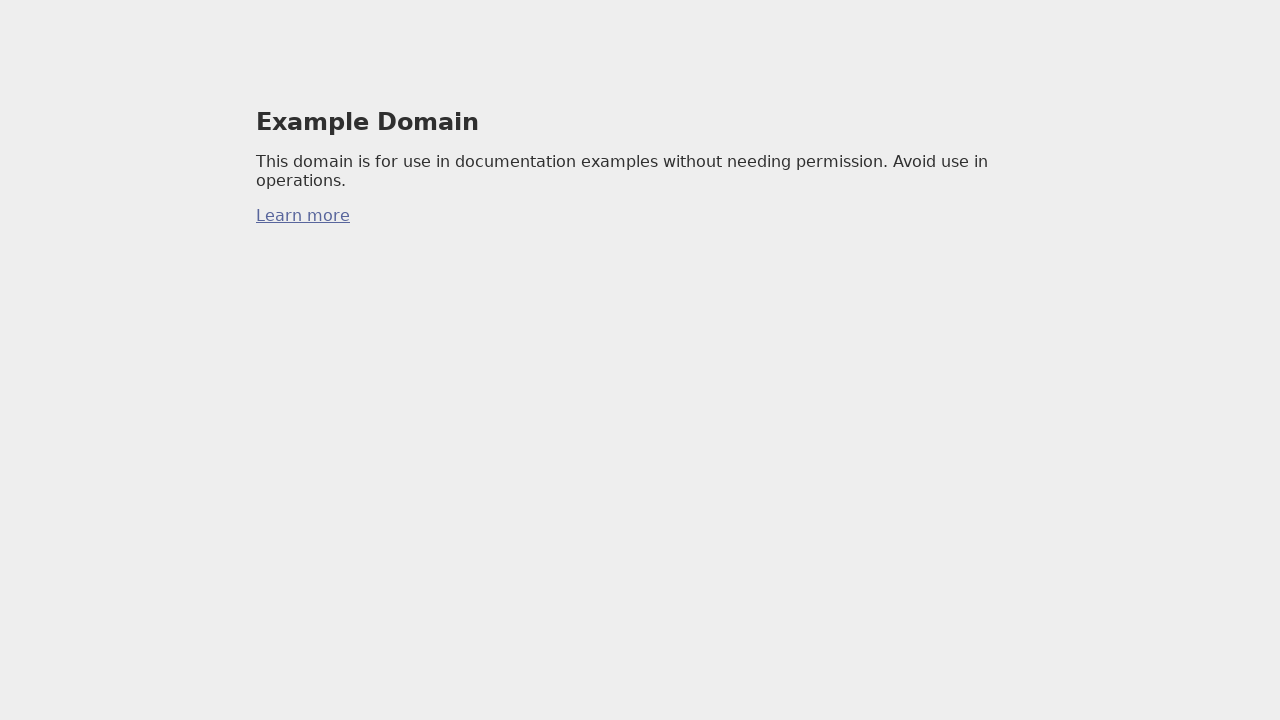

URL verification successful - redirected to https://example.com/
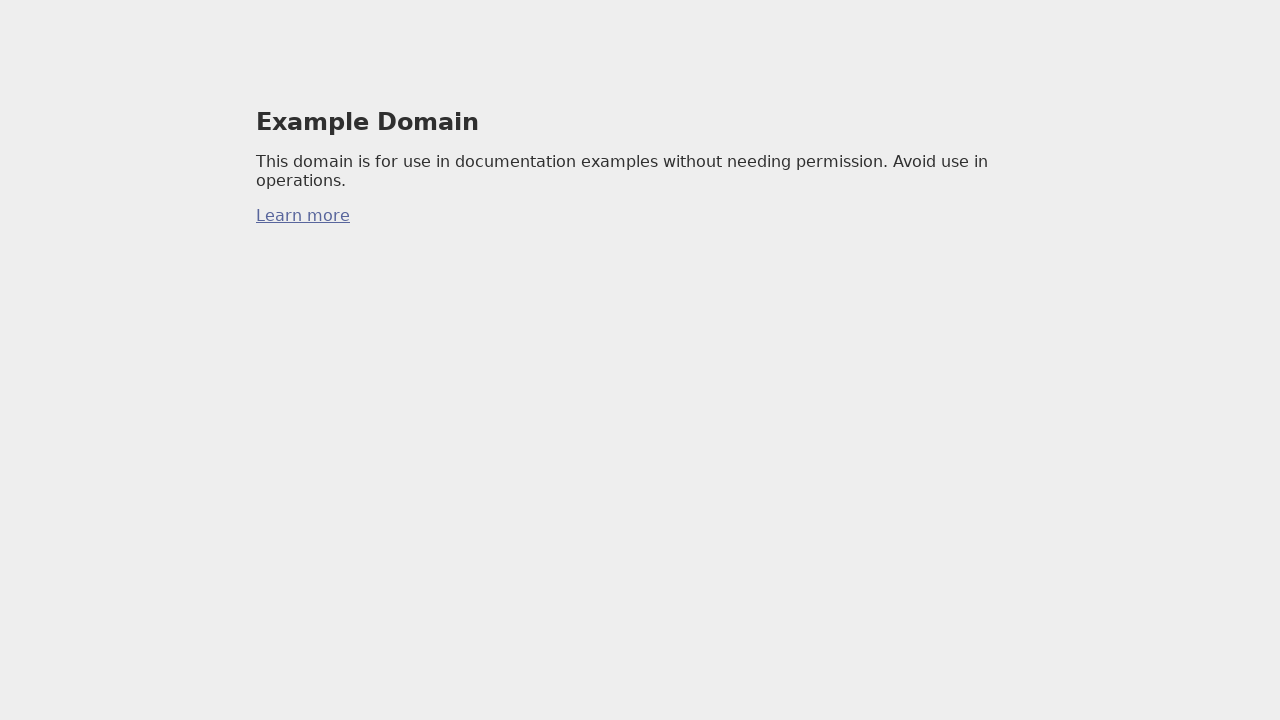

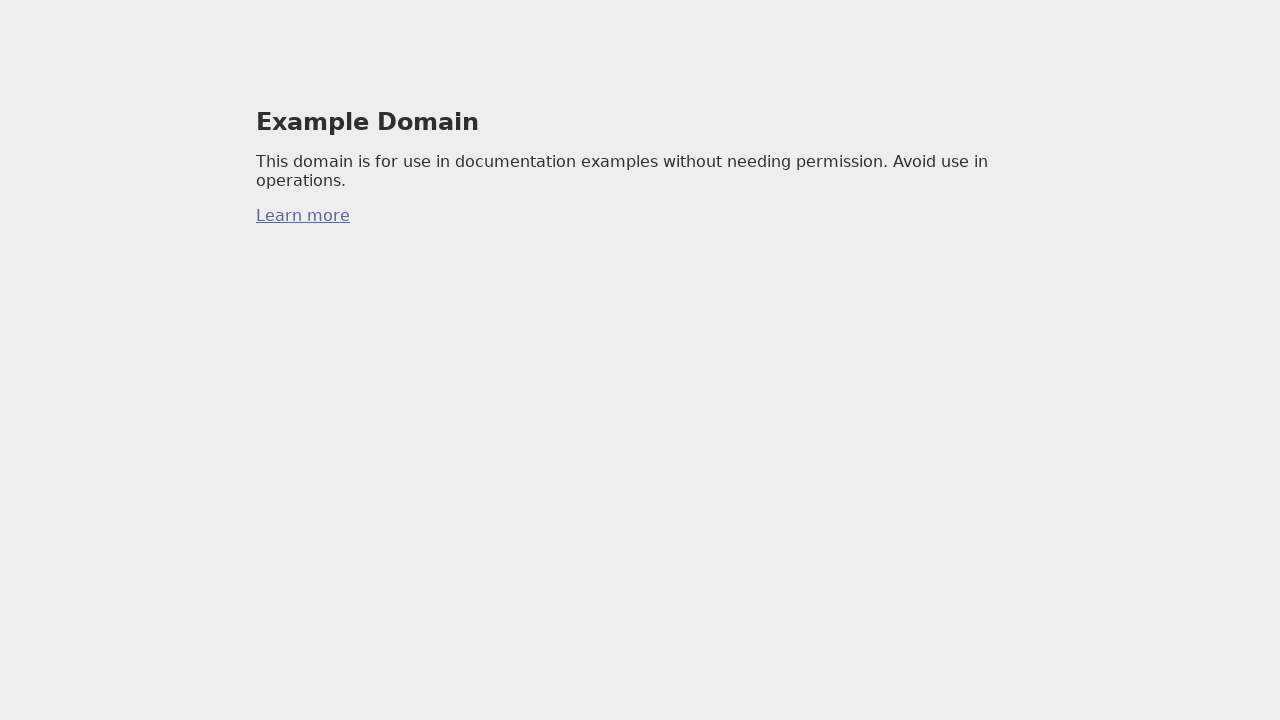